Tests JavaScript prompt alert handling by clicking a button that triggers a JS prompt, entering text into the prompt, and accepting it

Starting URL: https://the-internet.herokuapp.com/javascript_alerts

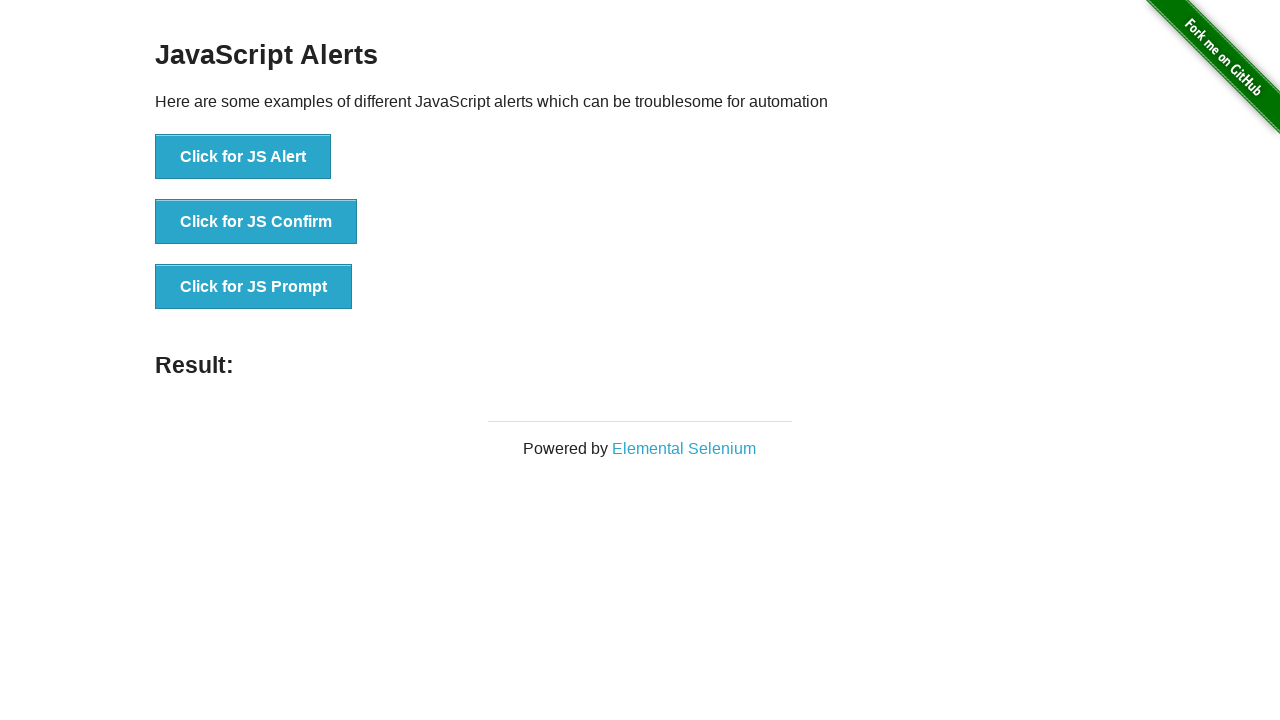

Clicked the JS Prompt button to trigger the dialog at (254, 287) on xpath=//li[3]/button
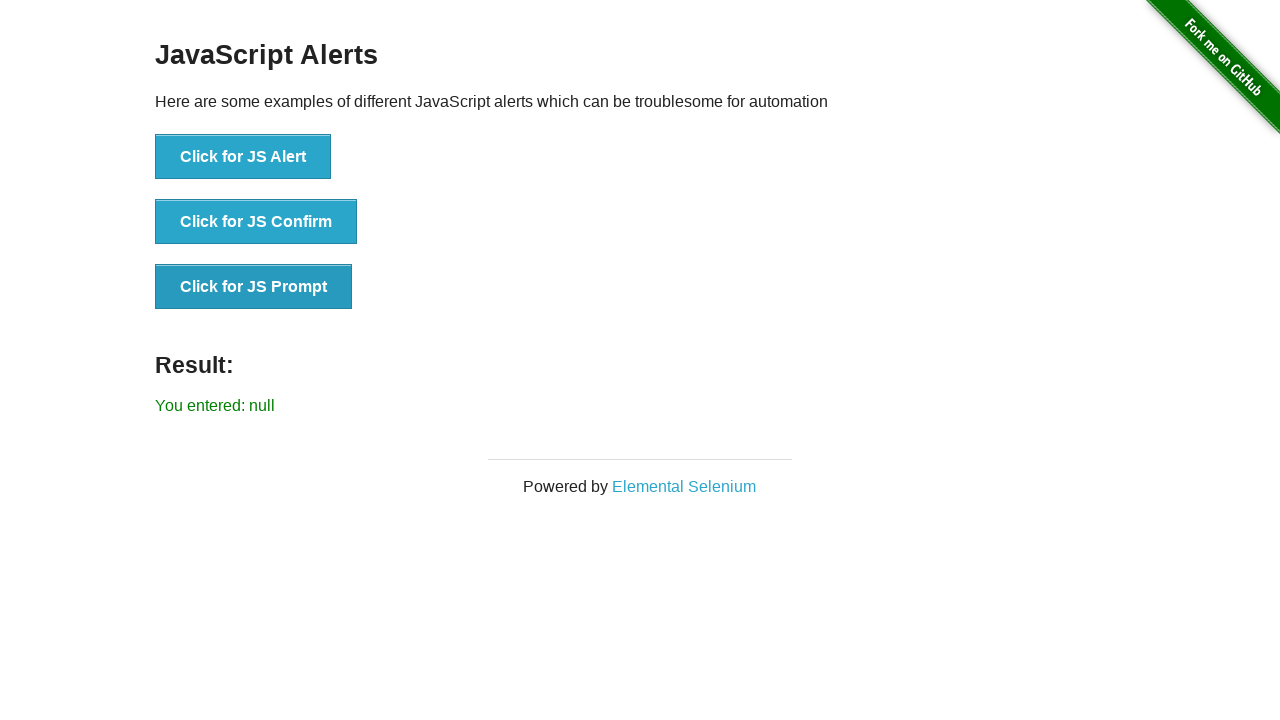

Set up dialog handler to accept prompt with 'selenium test input'
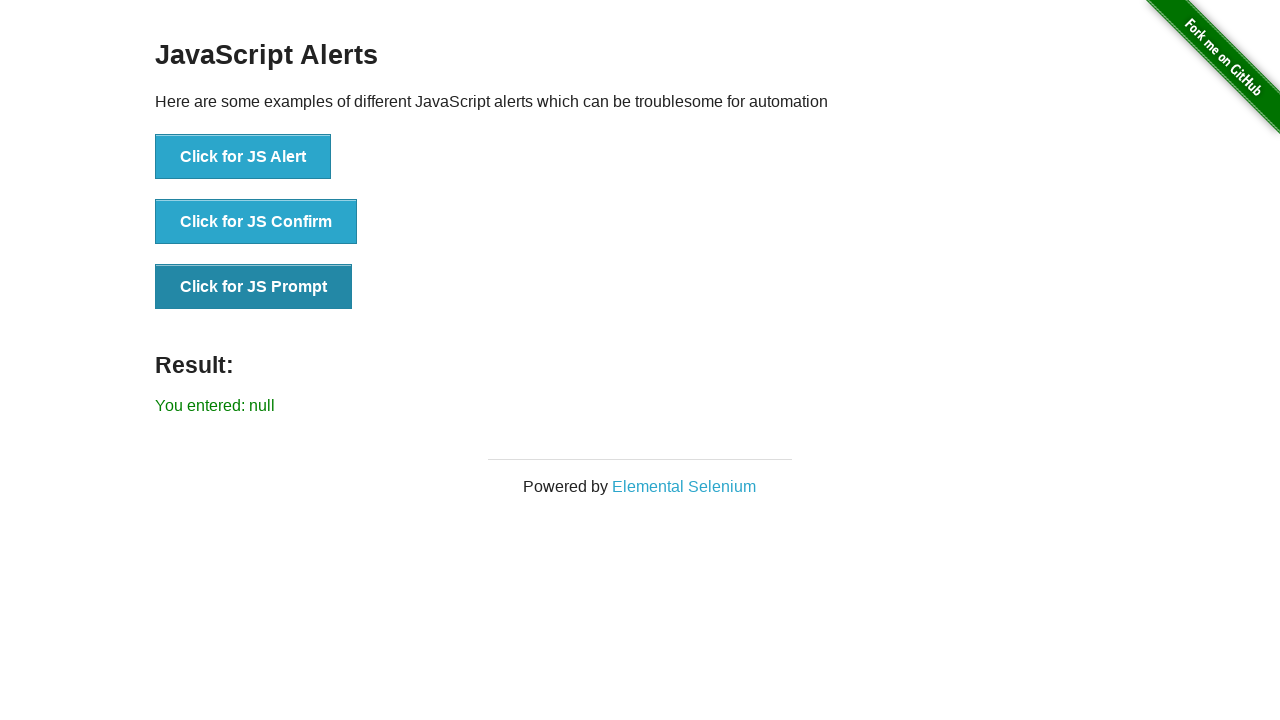

Clicked the JS Prompt button again to trigger the dialog and activate the handler at (254, 287) on xpath=//li[3]/button
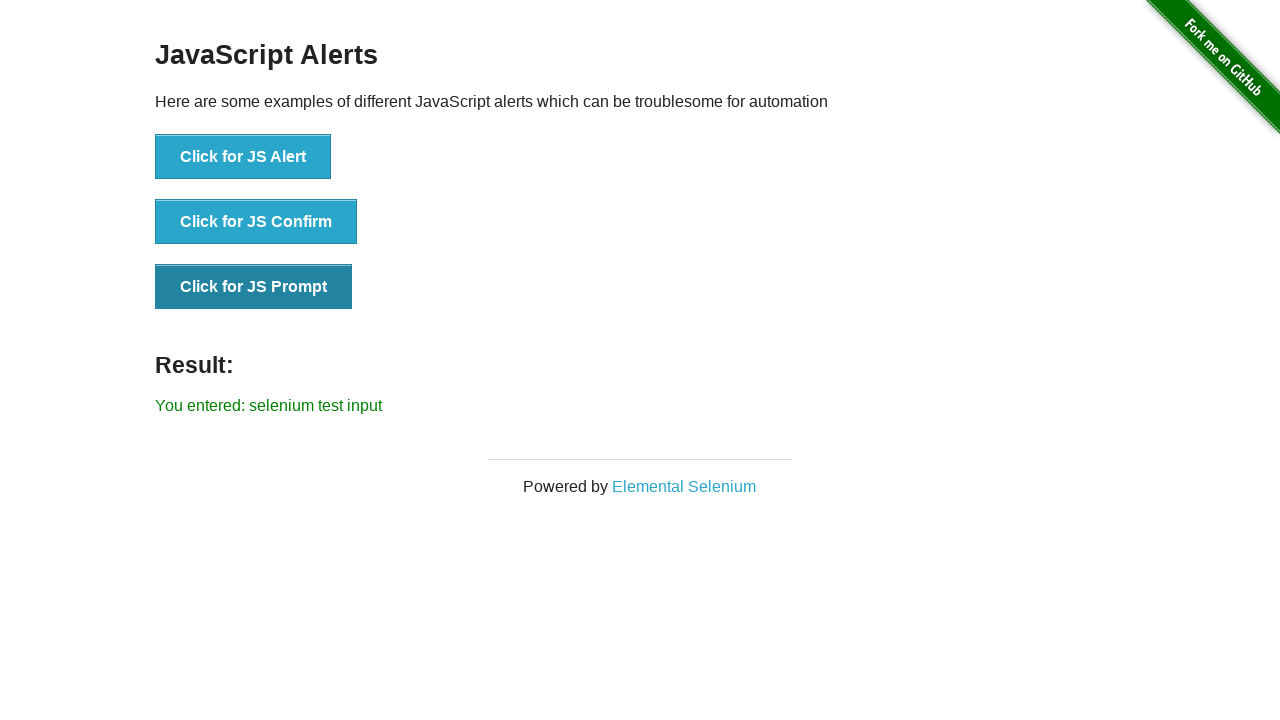

Result element appeared after accepting the prompt
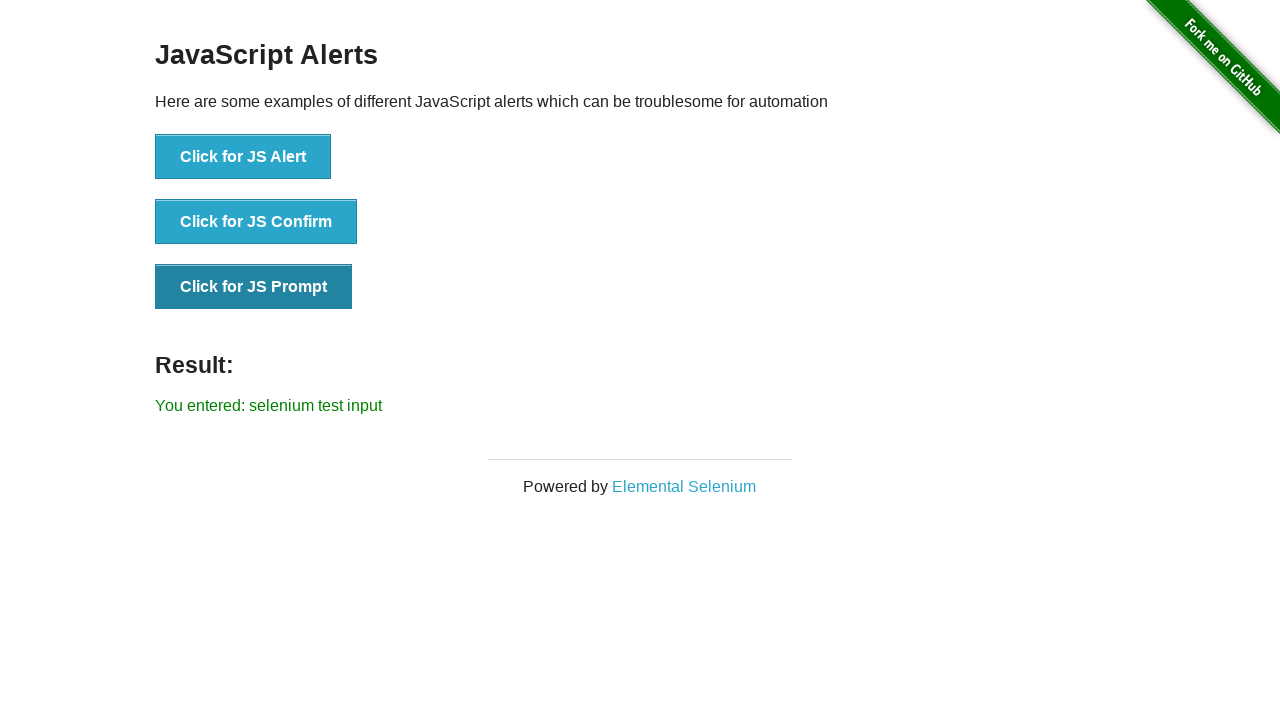

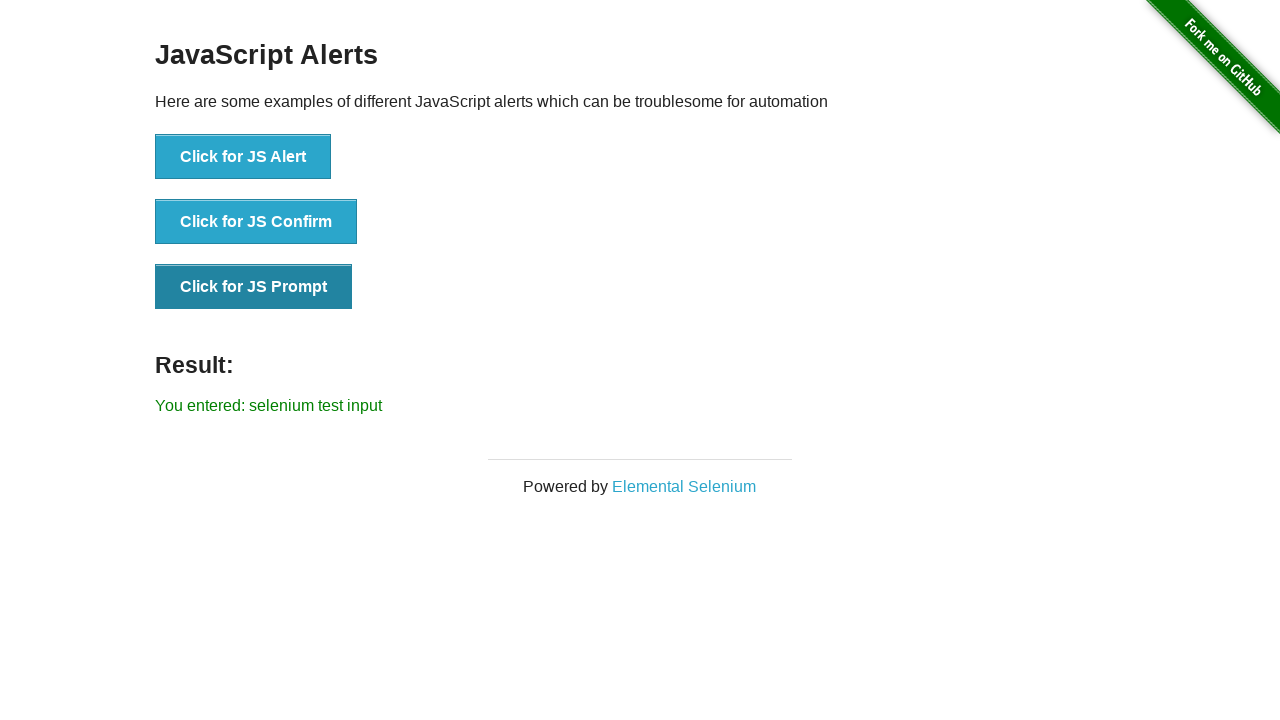